Navigates to a YouTube video page and scrolls down multiple times to trigger lazy-loading of comments section

Starting URL: https://www.youtube.com/watch?v=uUbvJ7ZEhPE

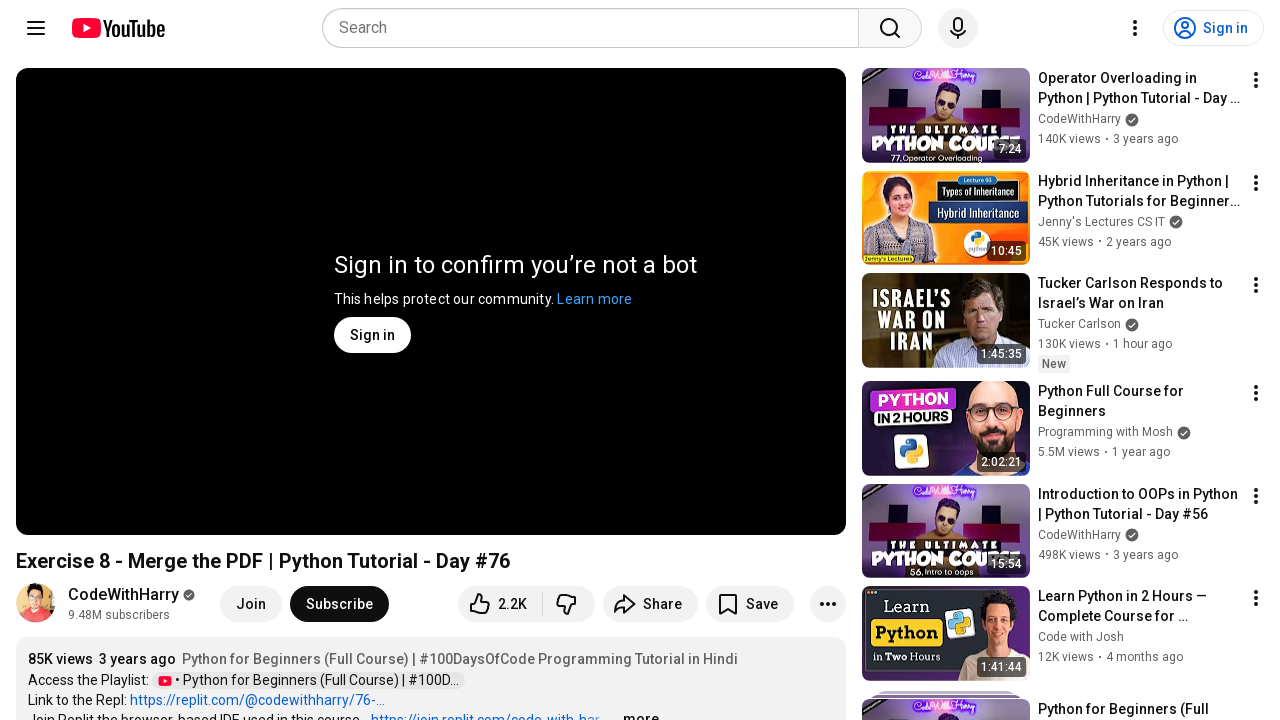

Navigated to YouTube video page
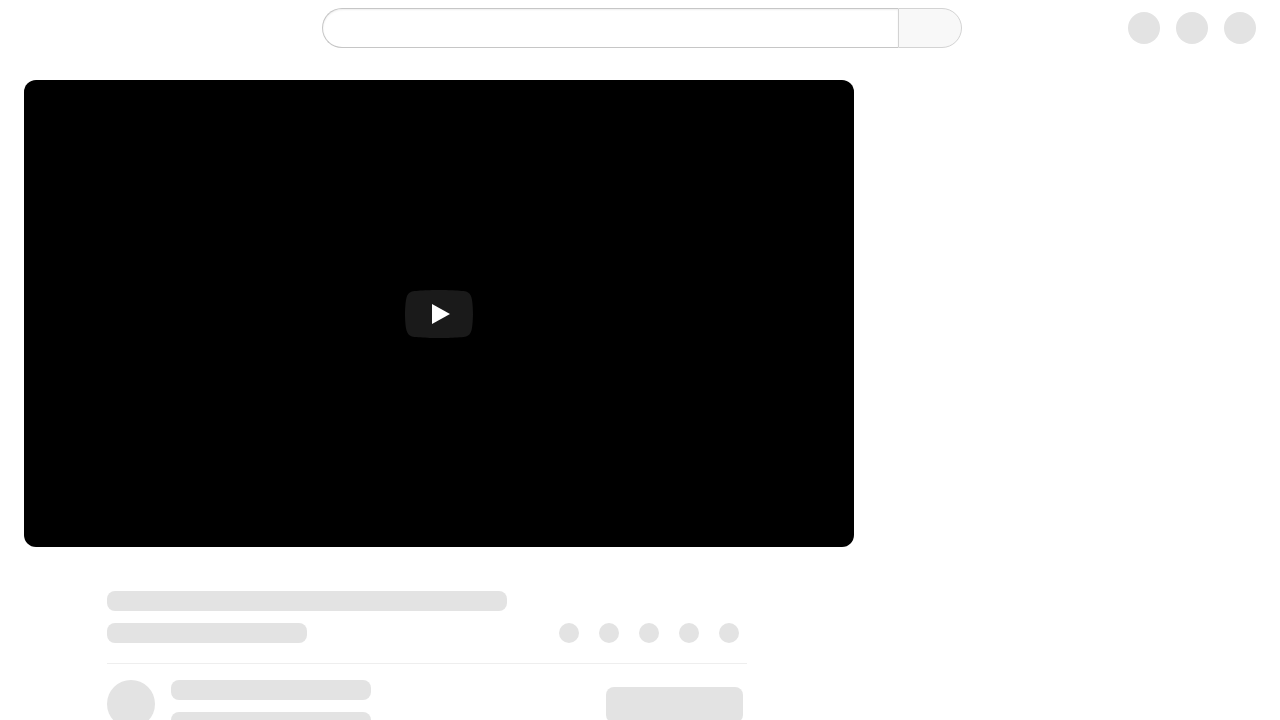

Scrolled to bottom of page to trigger lazy-loading
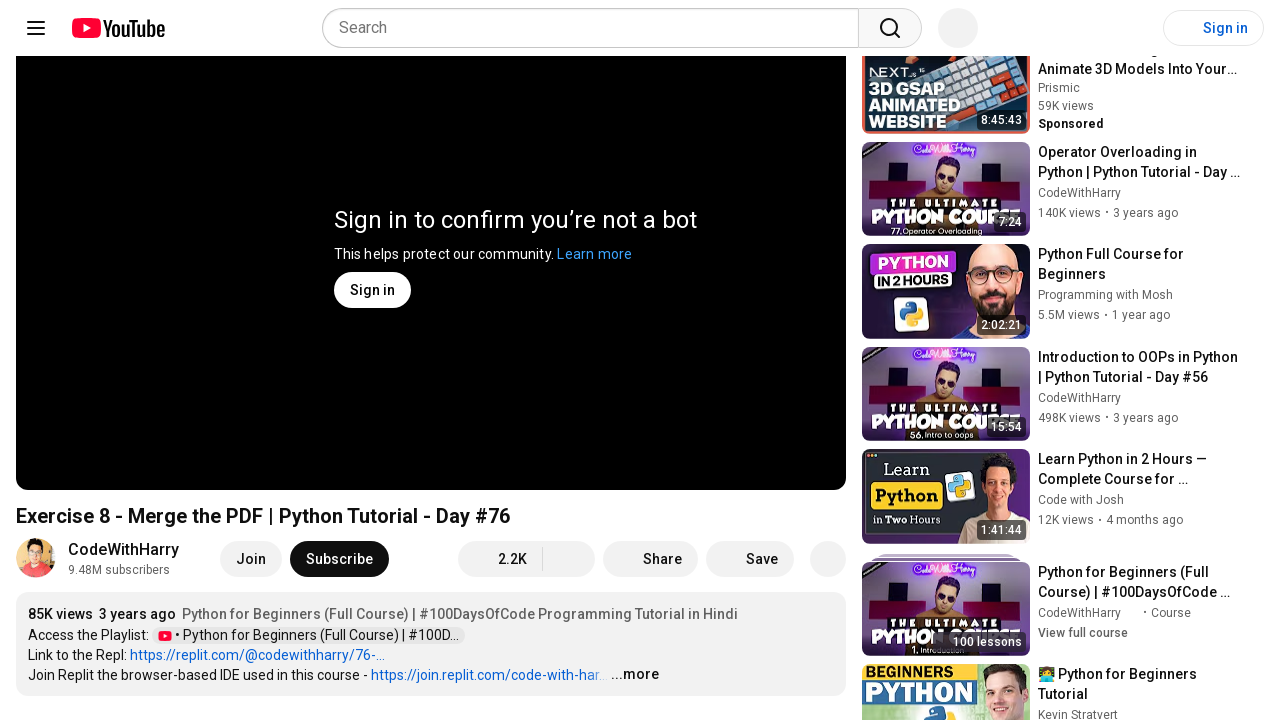

Waited 3 seconds for content to load
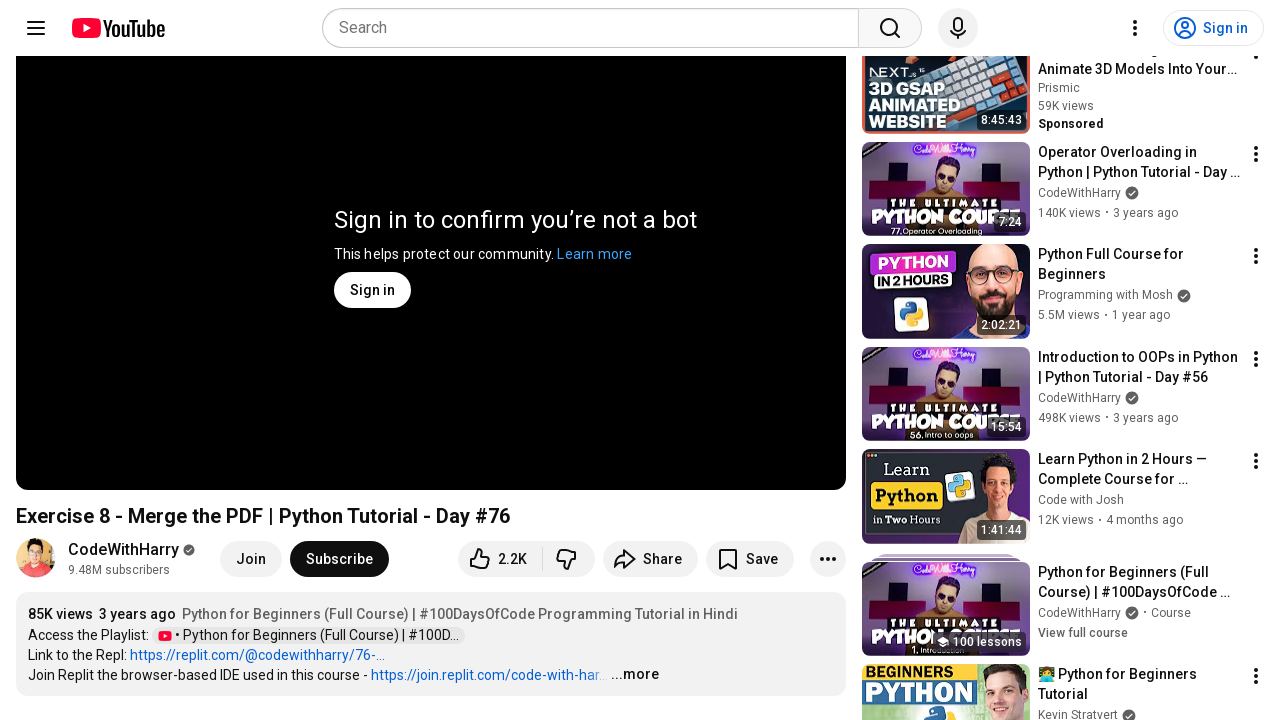

Scrolled to bottom of page to trigger lazy-loading
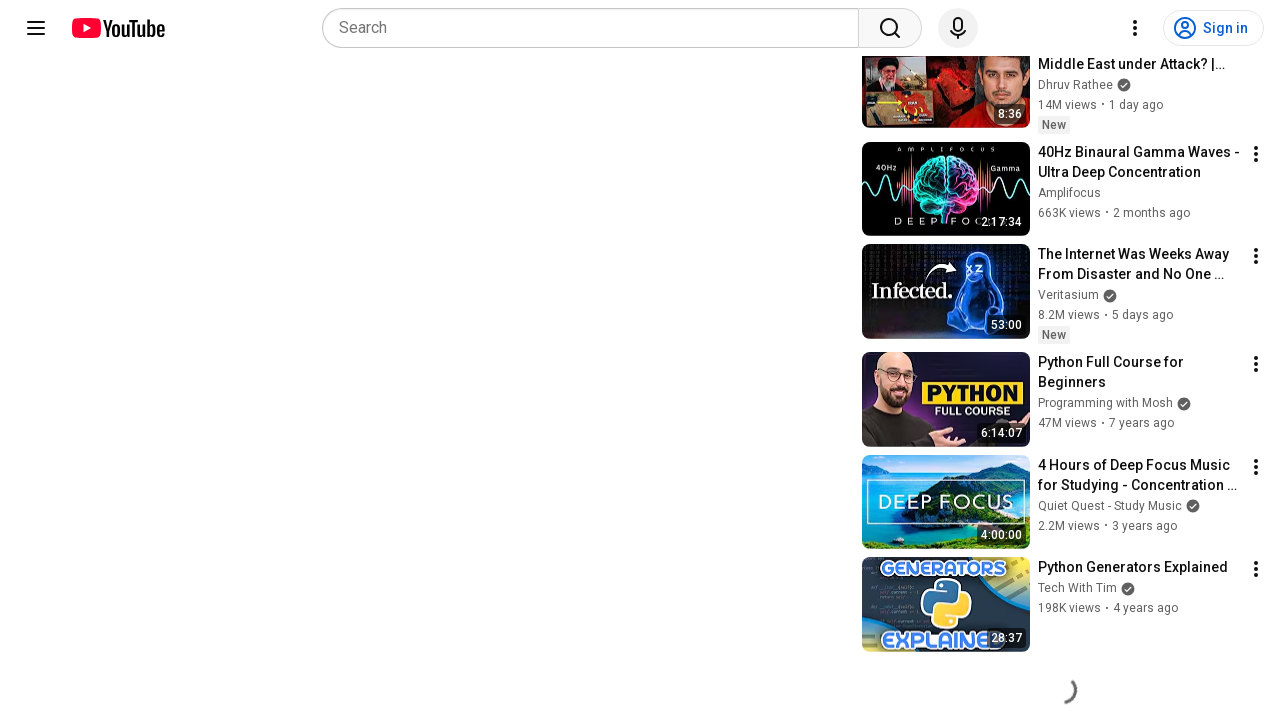

Waited 3 seconds for content to load
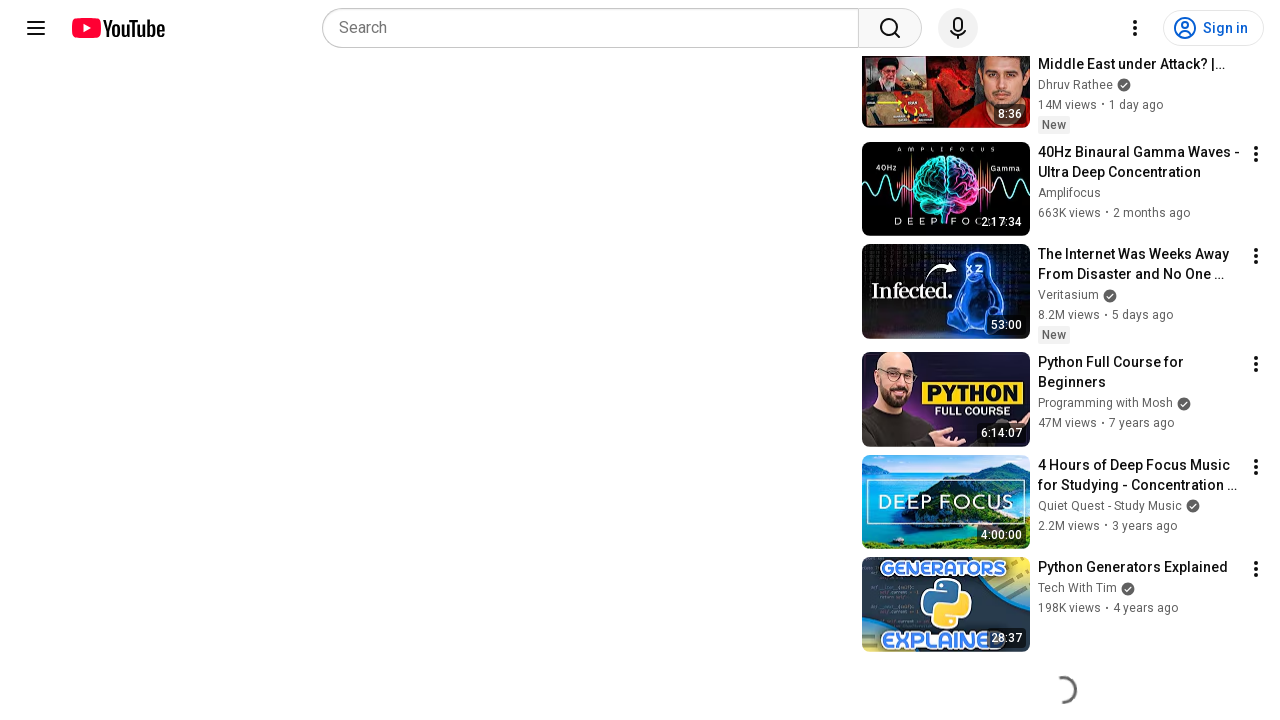

Scrolled to bottom of page to trigger lazy-loading
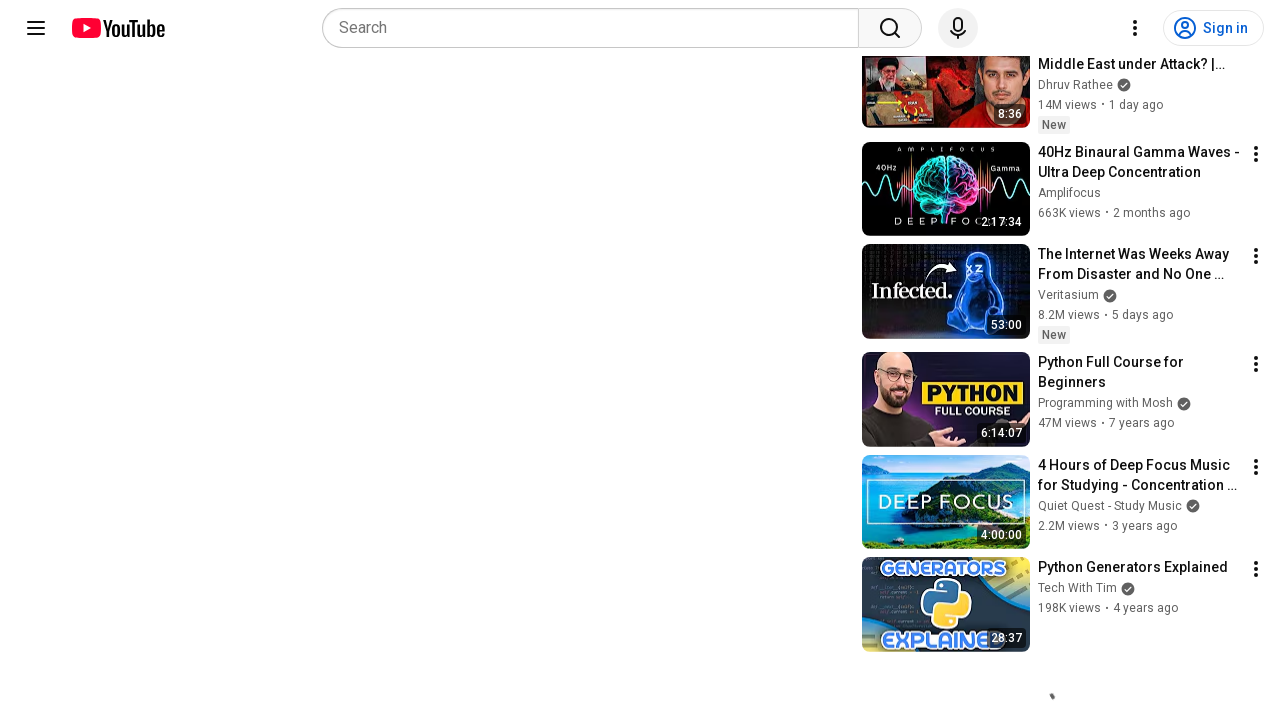

Waited 3 seconds for content to load
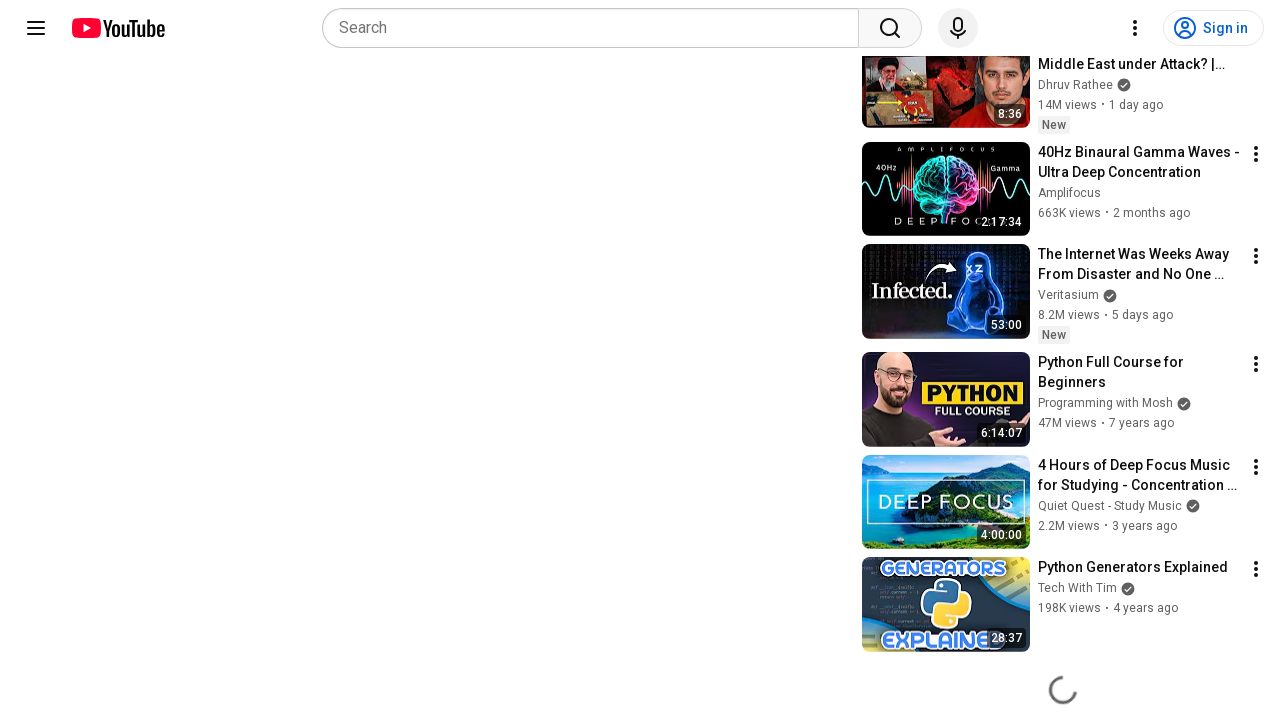

Scrolled to bottom of page to trigger lazy-loading
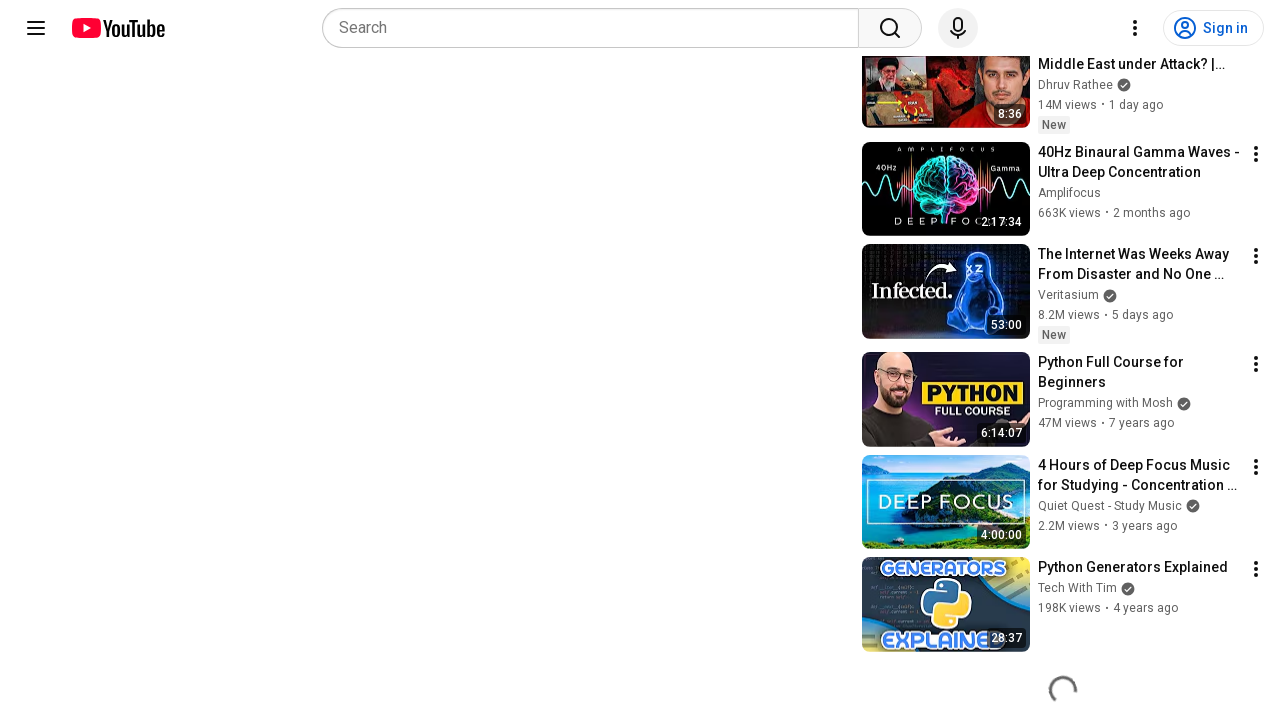

Waited 3 seconds for content to load
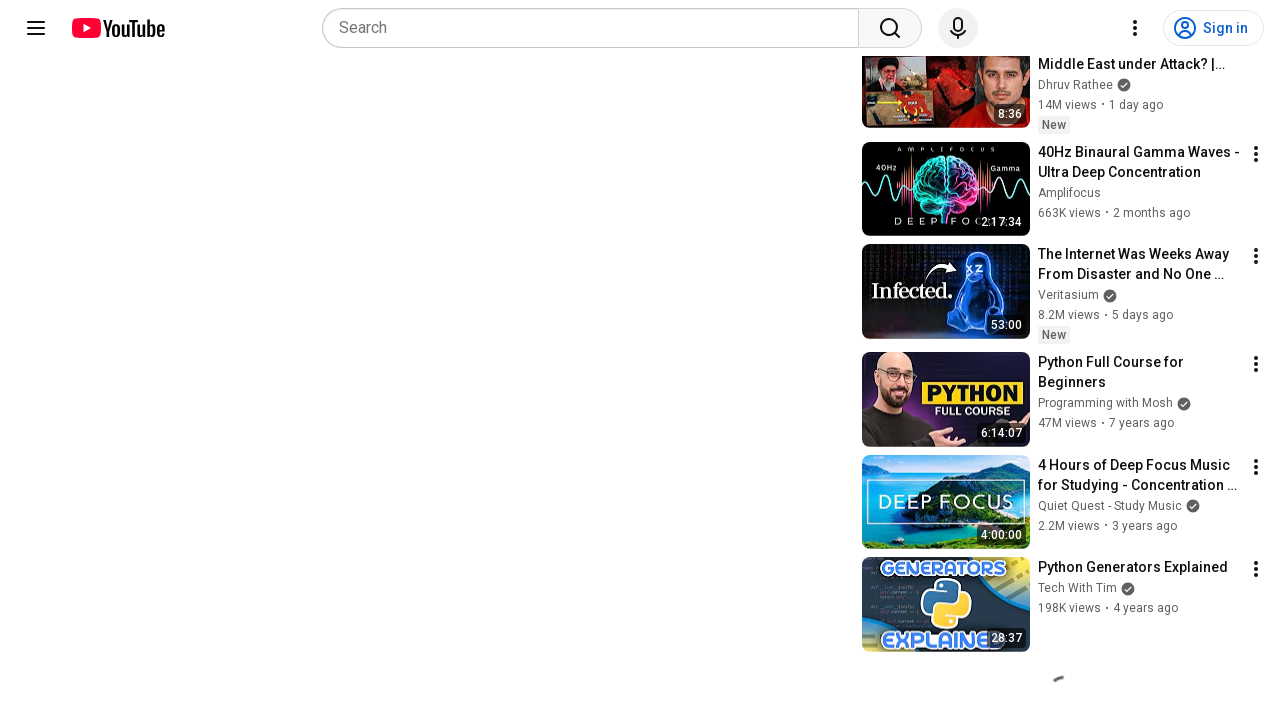

Scrolled to bottom of page to trigger lazy-loading
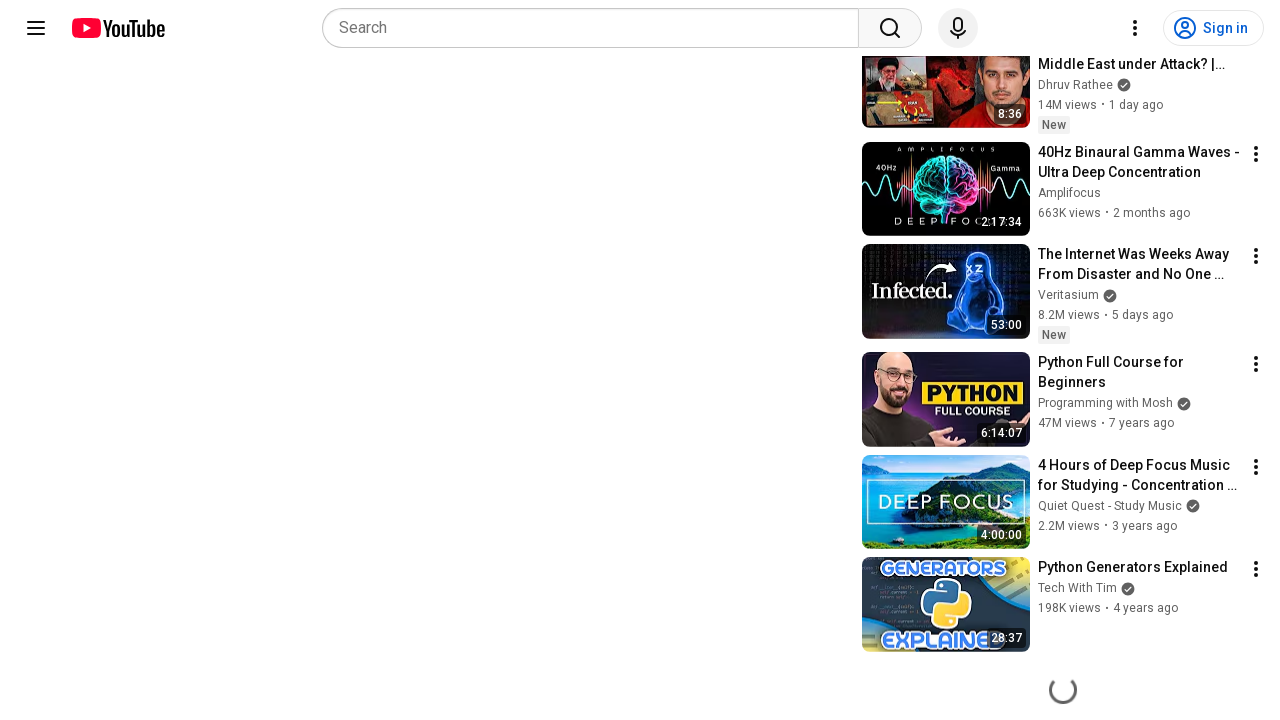

Waited 3 seconds for content to load
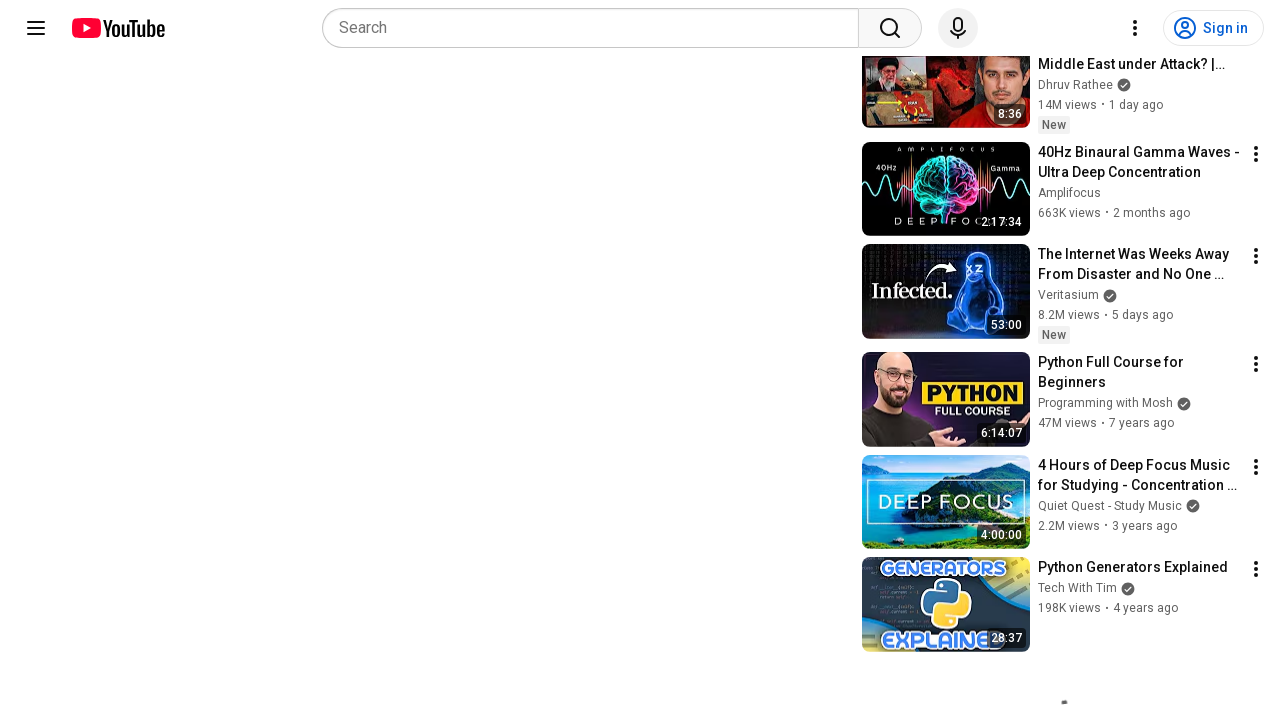

Comments section is now visible
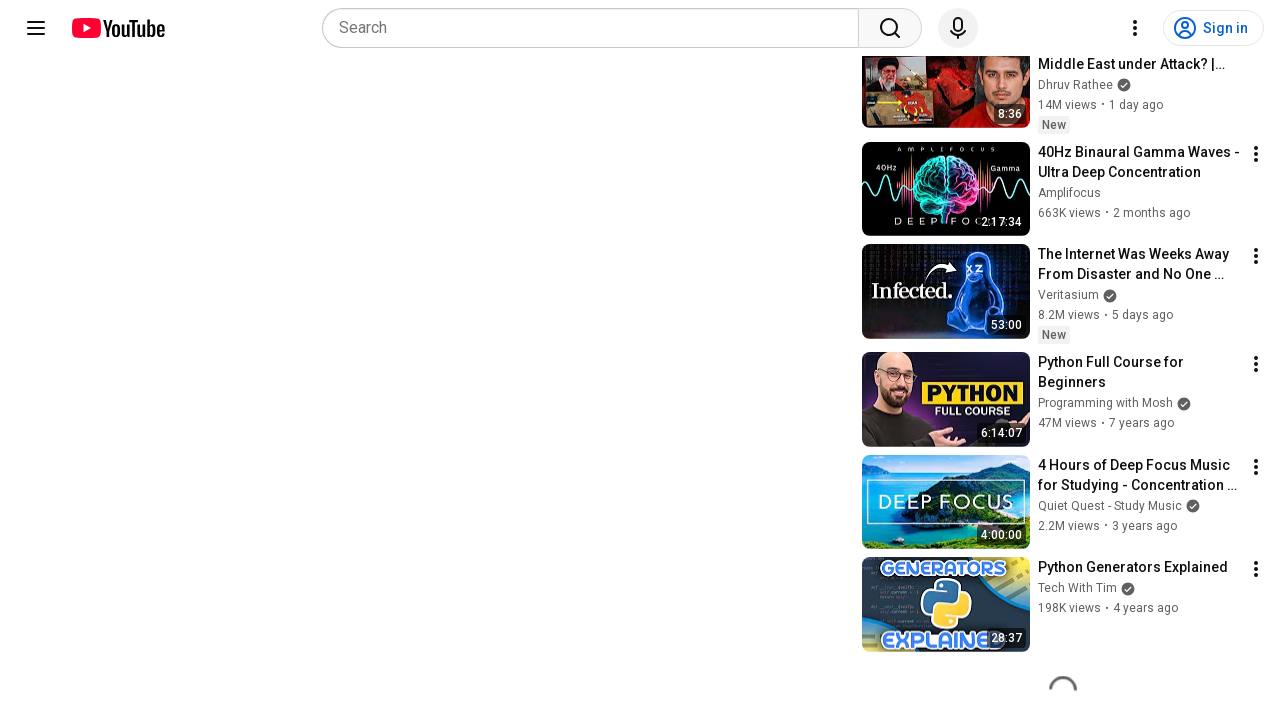

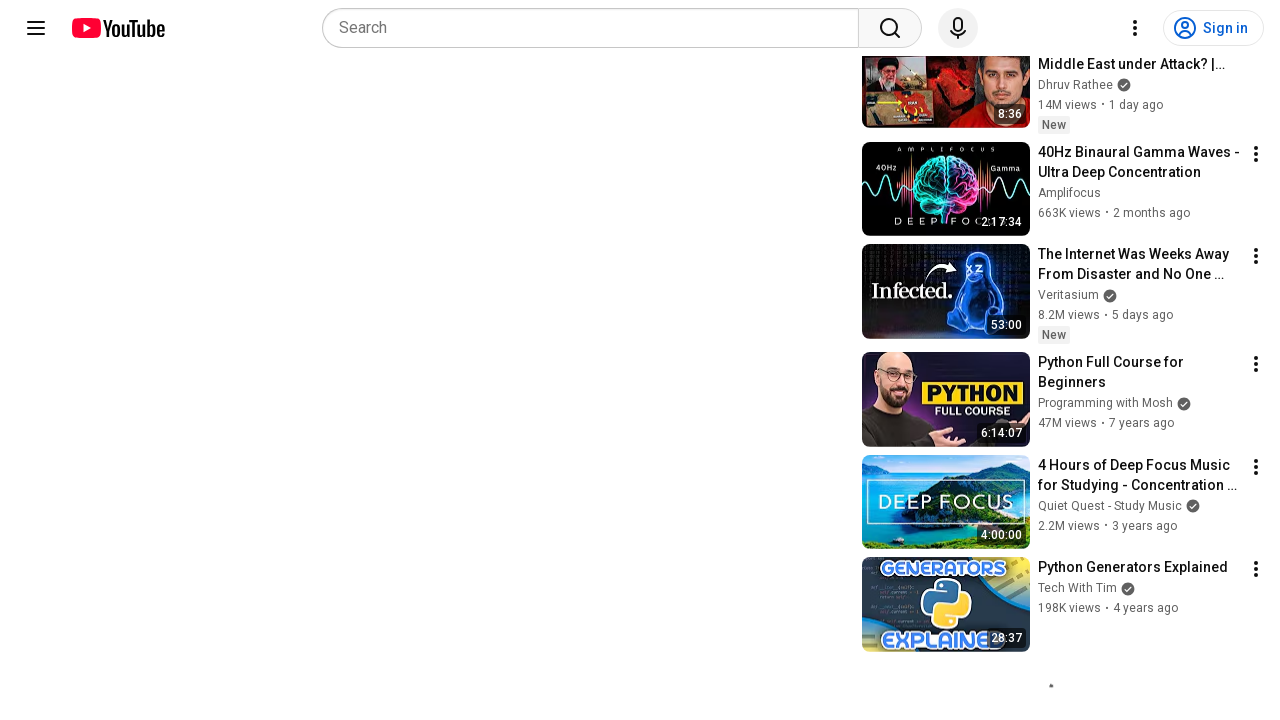